Navigates to the Husqvarna Motorcycles India webpage and verifies that the navigation logo is displayed

Starting URL: https://www.husqvarna-motorcycles.com/en-in.html

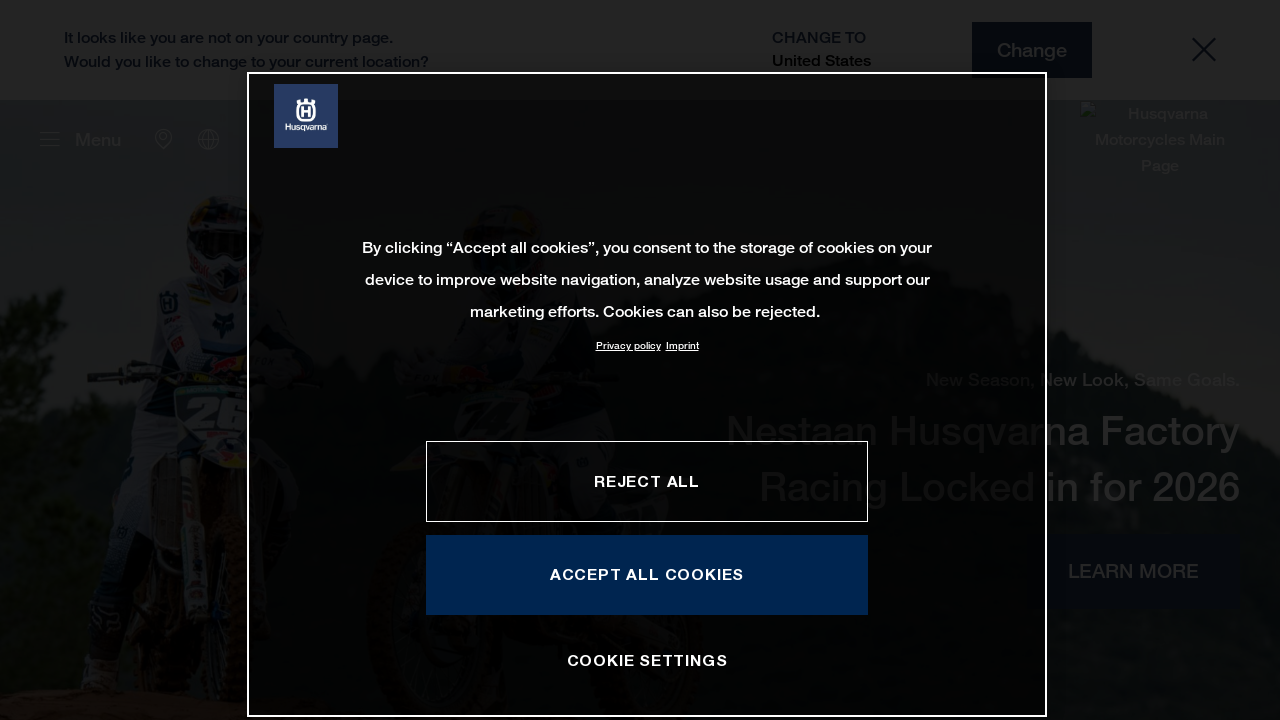

Navigated to Husqvarna Motorcycles India webpage
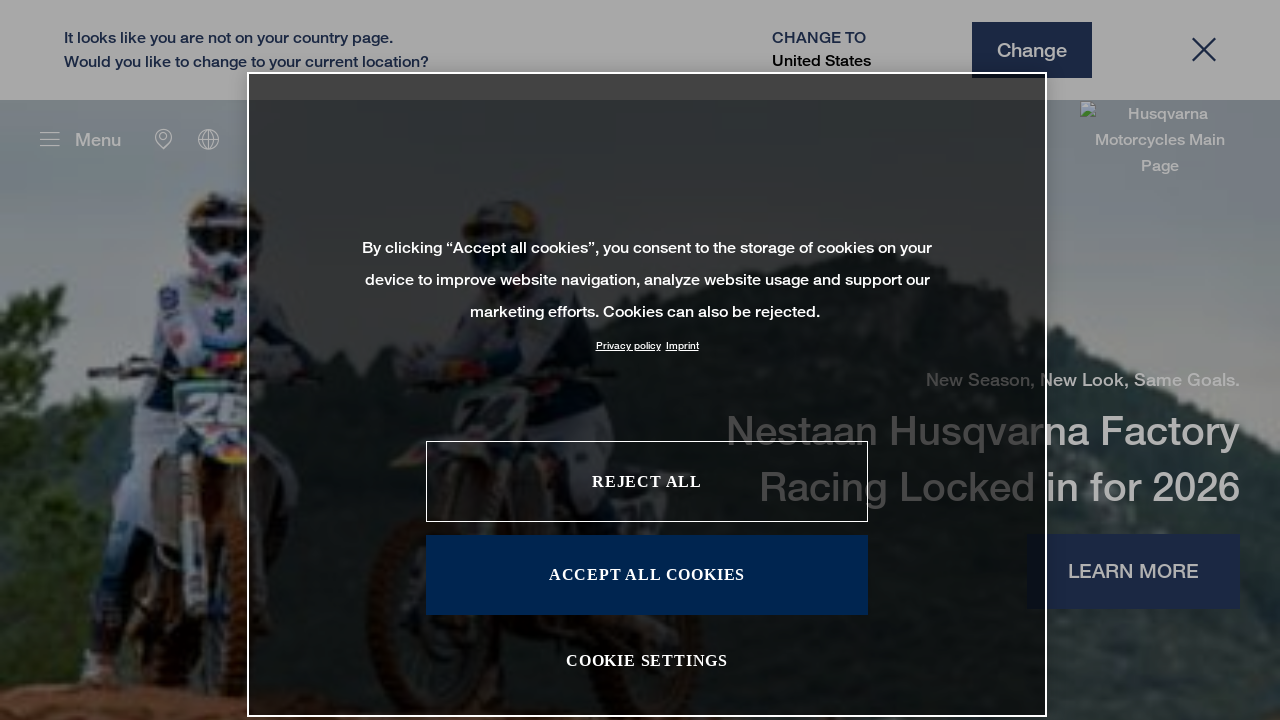

Navigation logo element loaded and is present in DOM
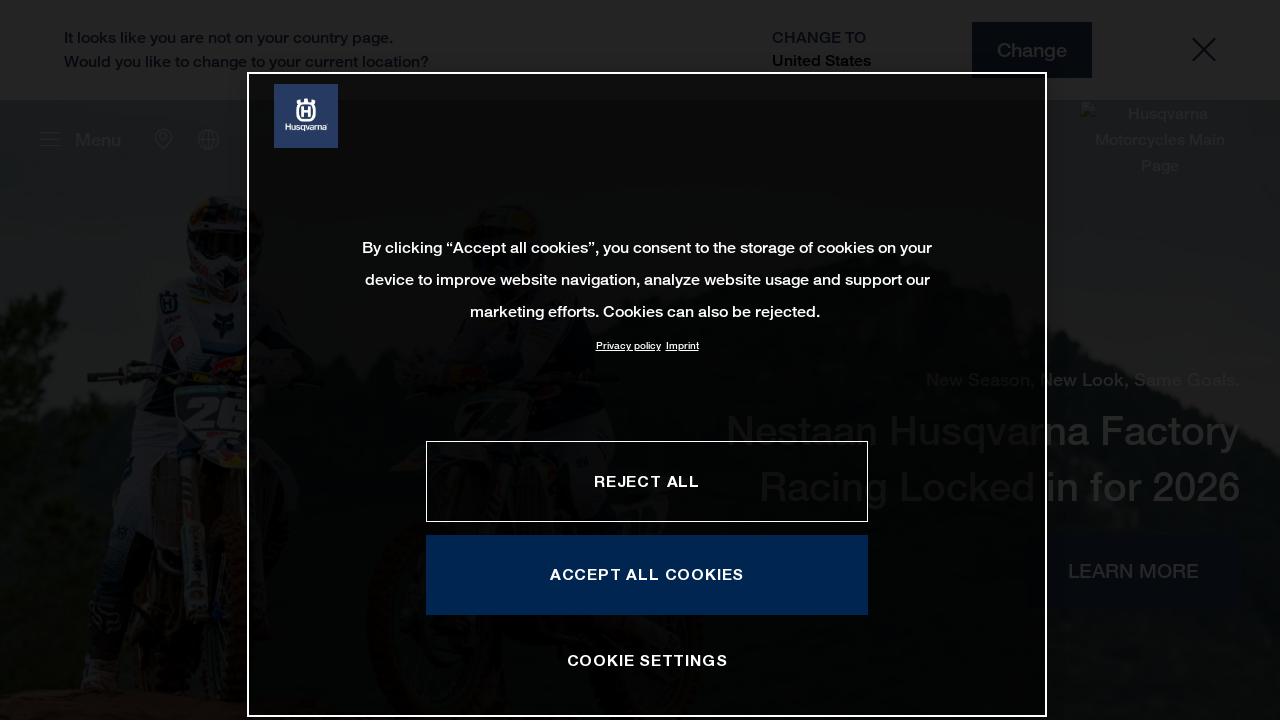

Verified that navigation logo is visible on the page
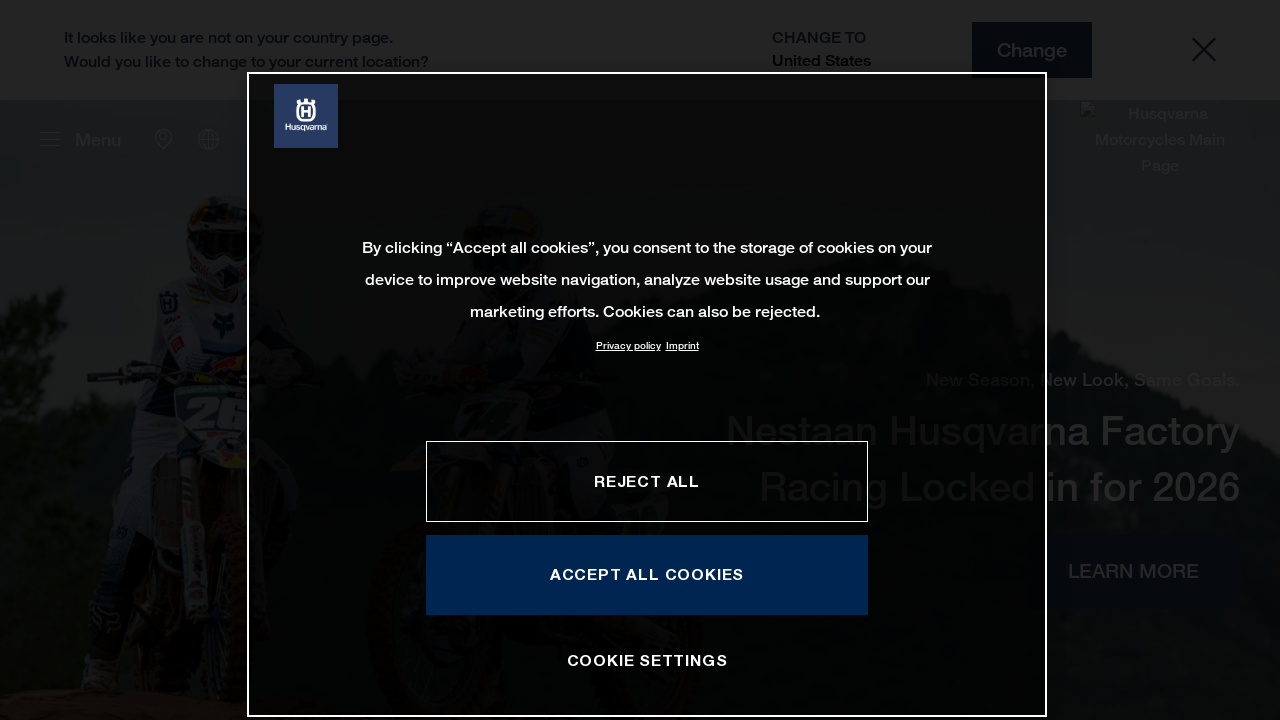

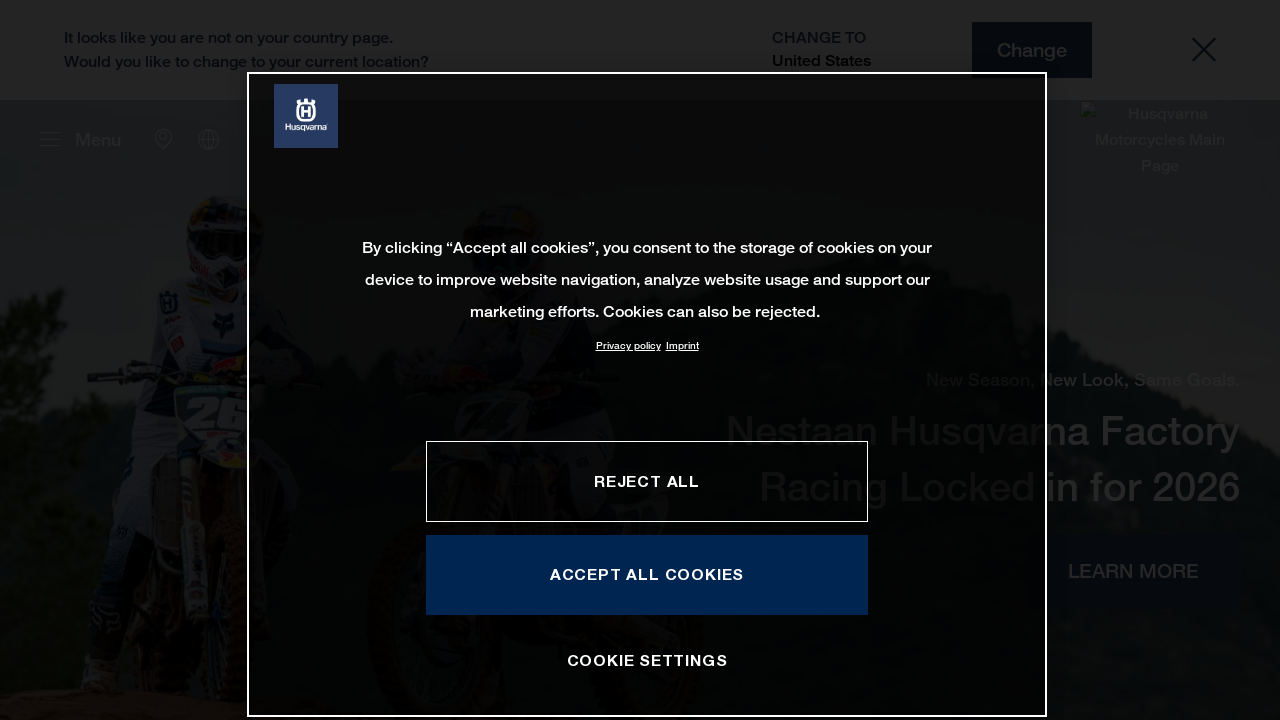